Tests handling of JavaScript prompt alerts by clicking a button to trigger a prompt, entering text, and accepting it

Starting URL: https://www.tutorialspoint.com/selenium/practice/alerts.php

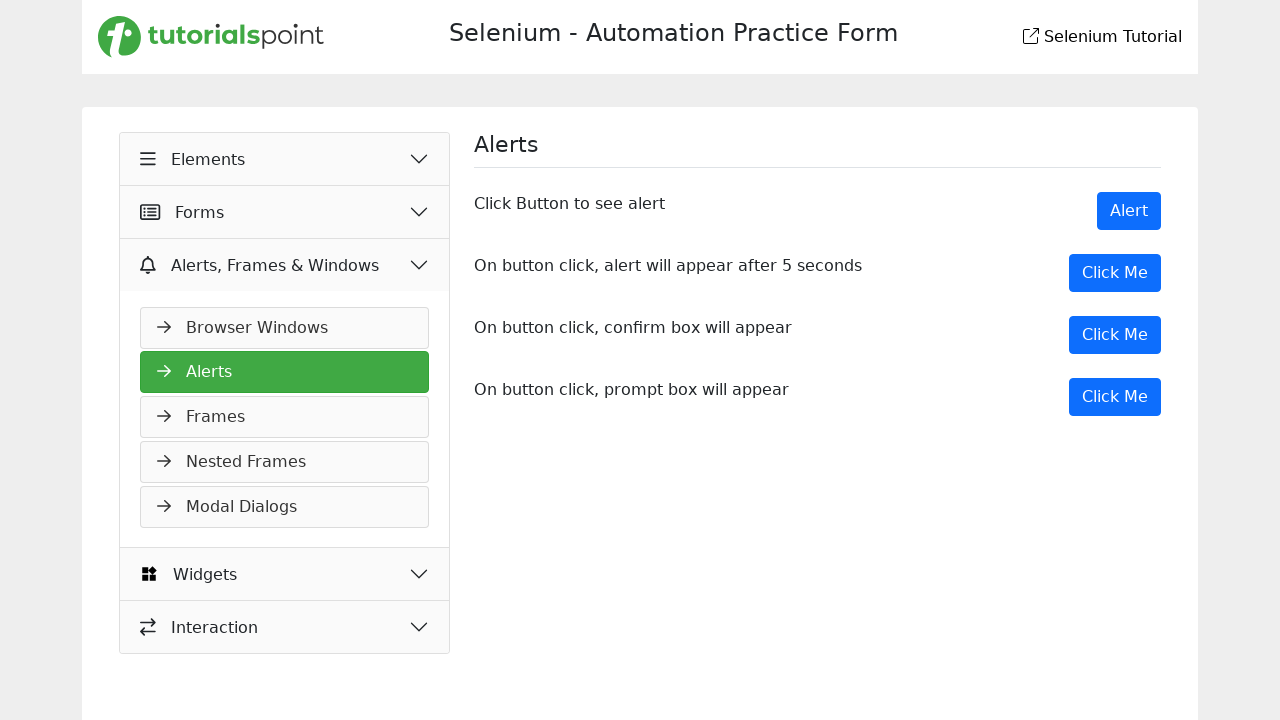

Clicked button to trigger prompt alert at (1115, 397) on xpath=//label[contains(text(),'prompt box')]/../button
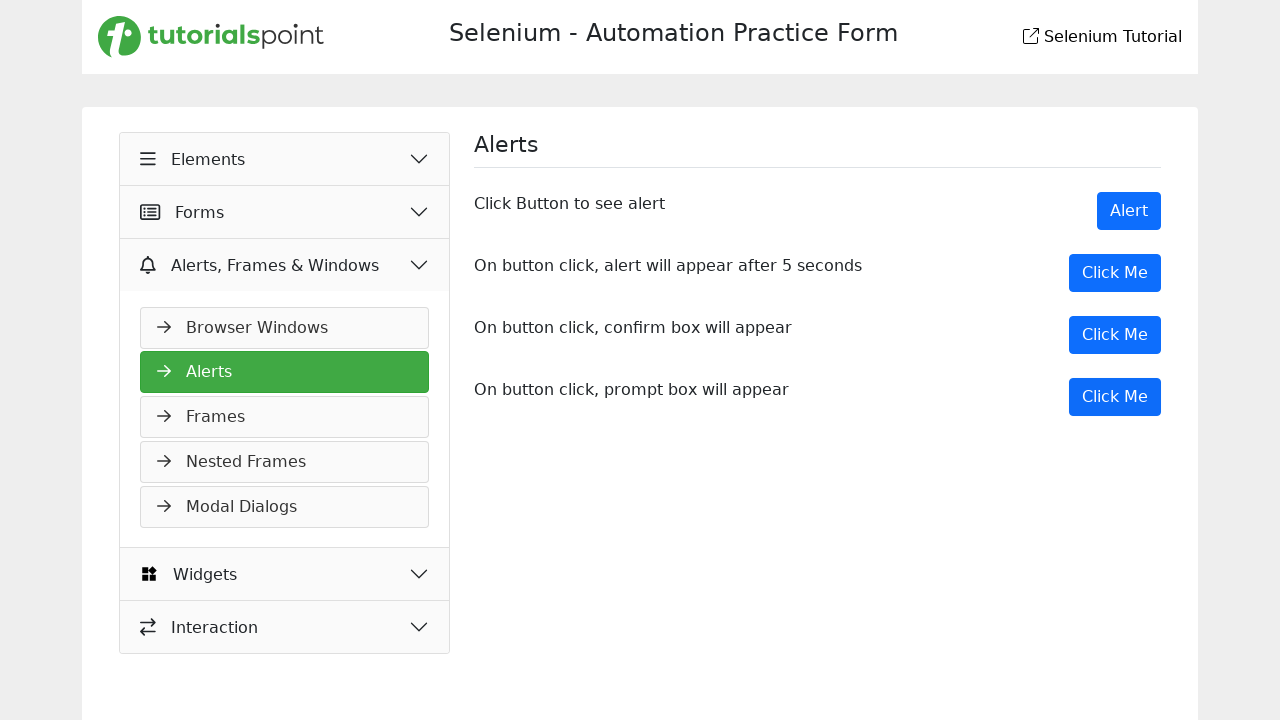

Set up dialog handler to accept prompt with text 'Ashok'
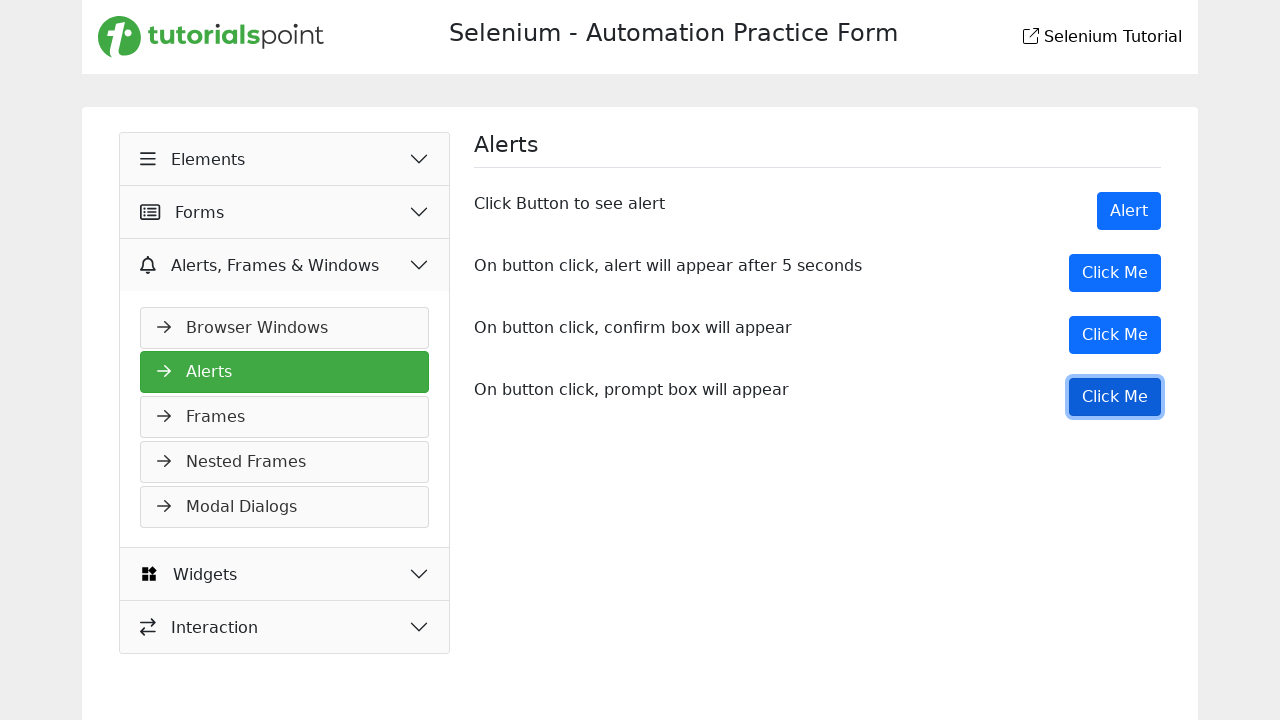

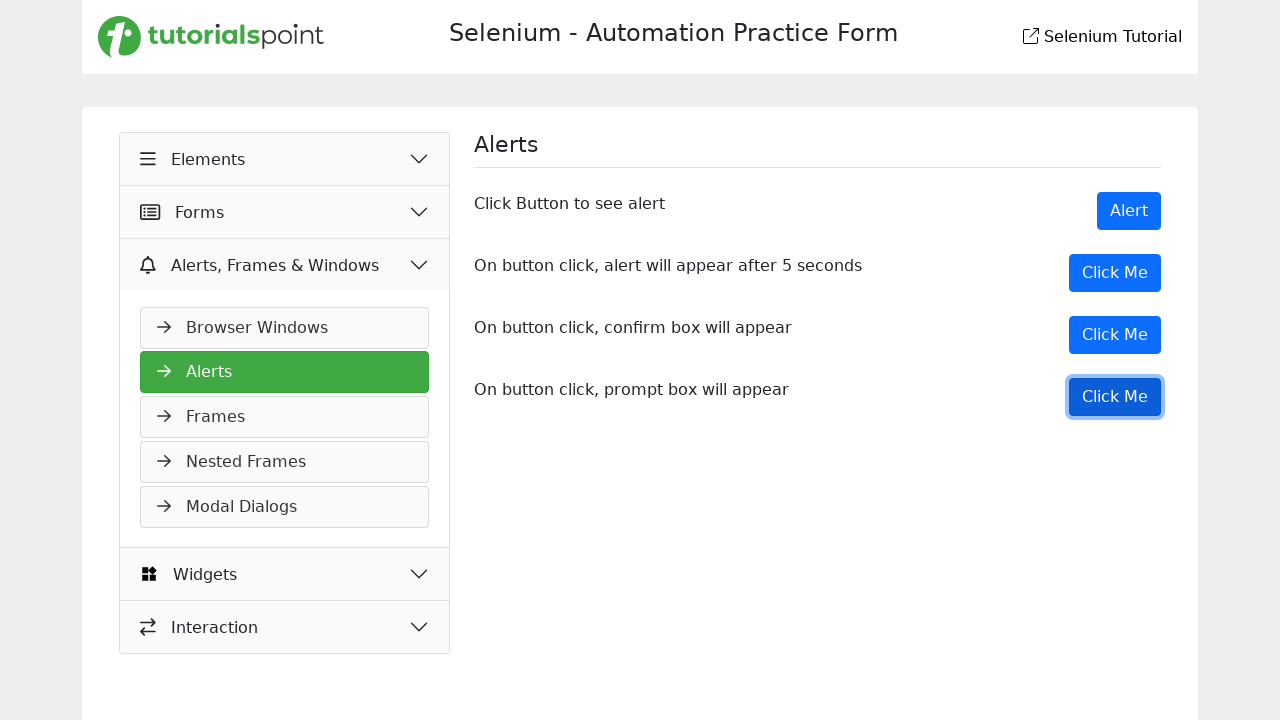